Tests window handling functionality by clicking on a link that opens a new window

Starting URL: http://the-internet.herokuapp.com/windows

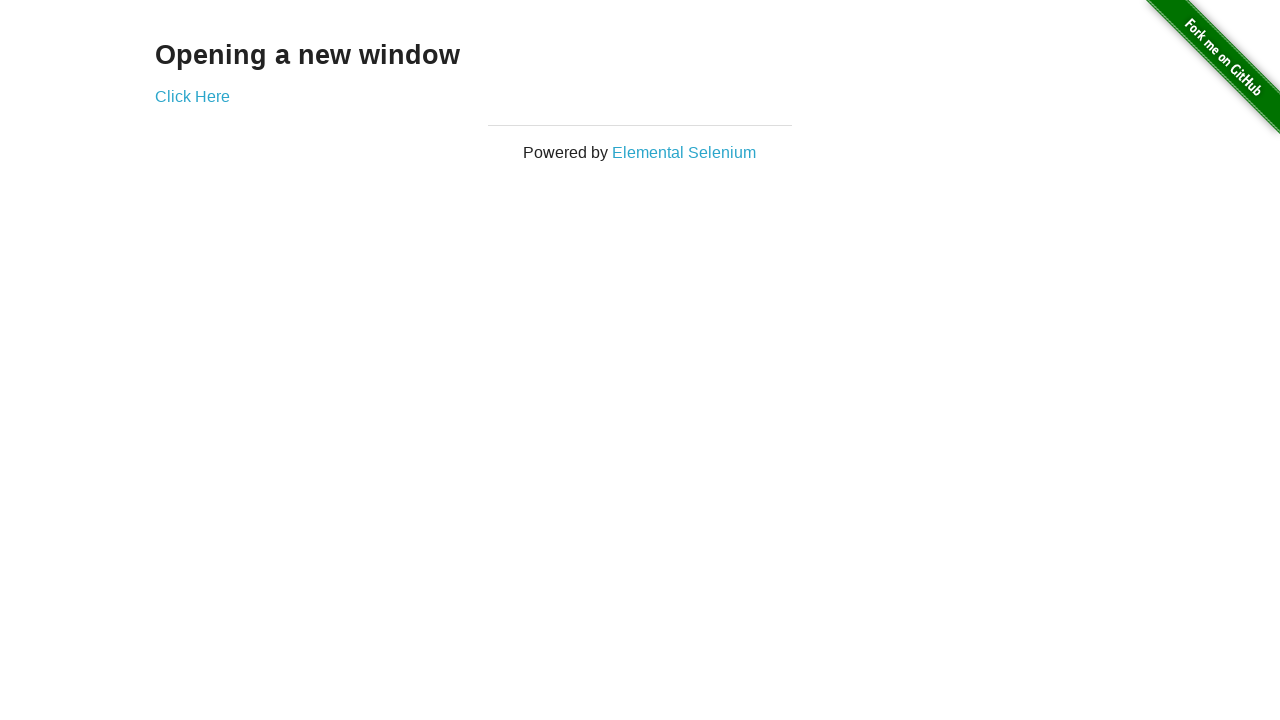

Clicked 'Click Here' link to open new window at (192, 96) on text='Click Here'
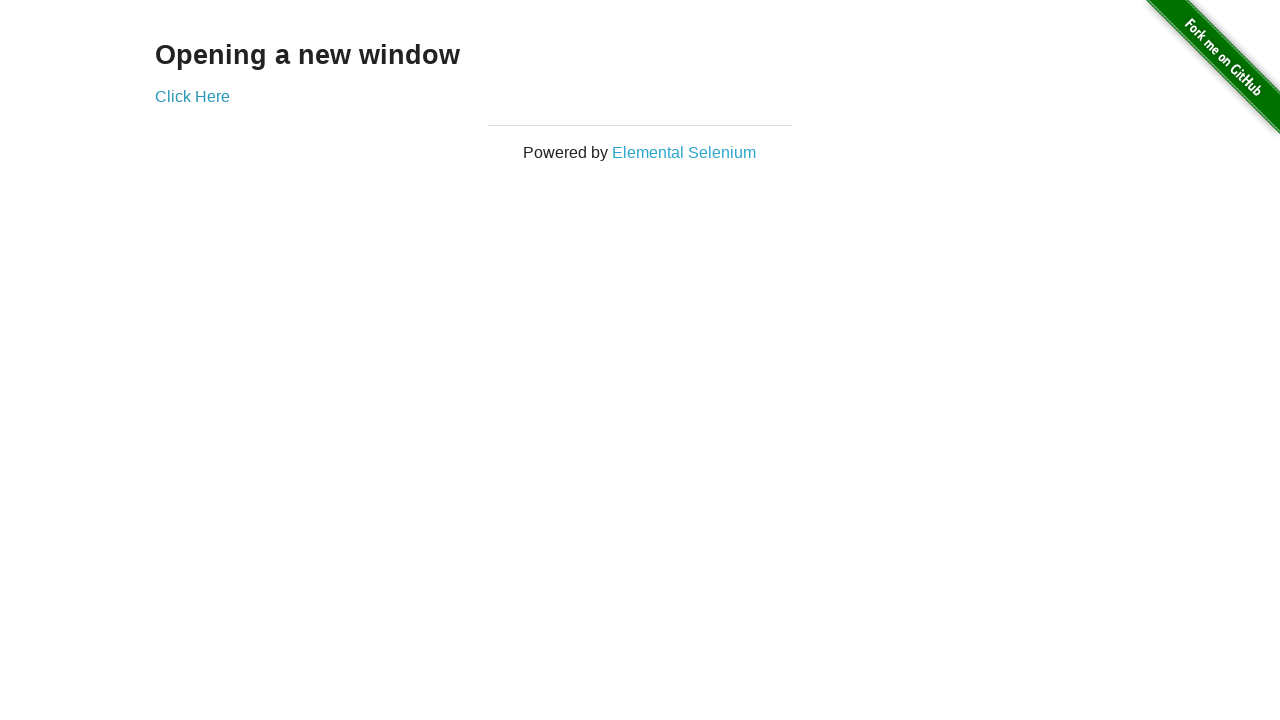

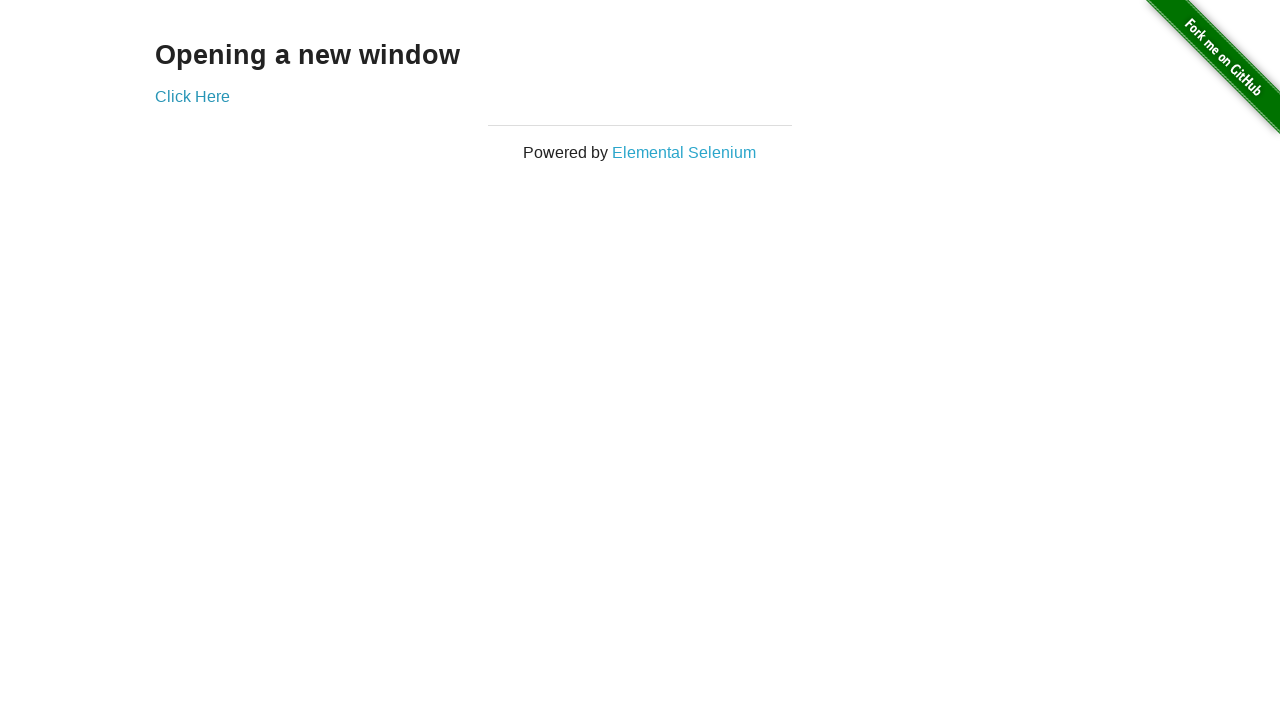